Tests dynamic loading where an element is rendered after clicking start, verifying the element appears and contains expected text

Starting URL: https://the-internet.herokuapp.com/dynamic_loading

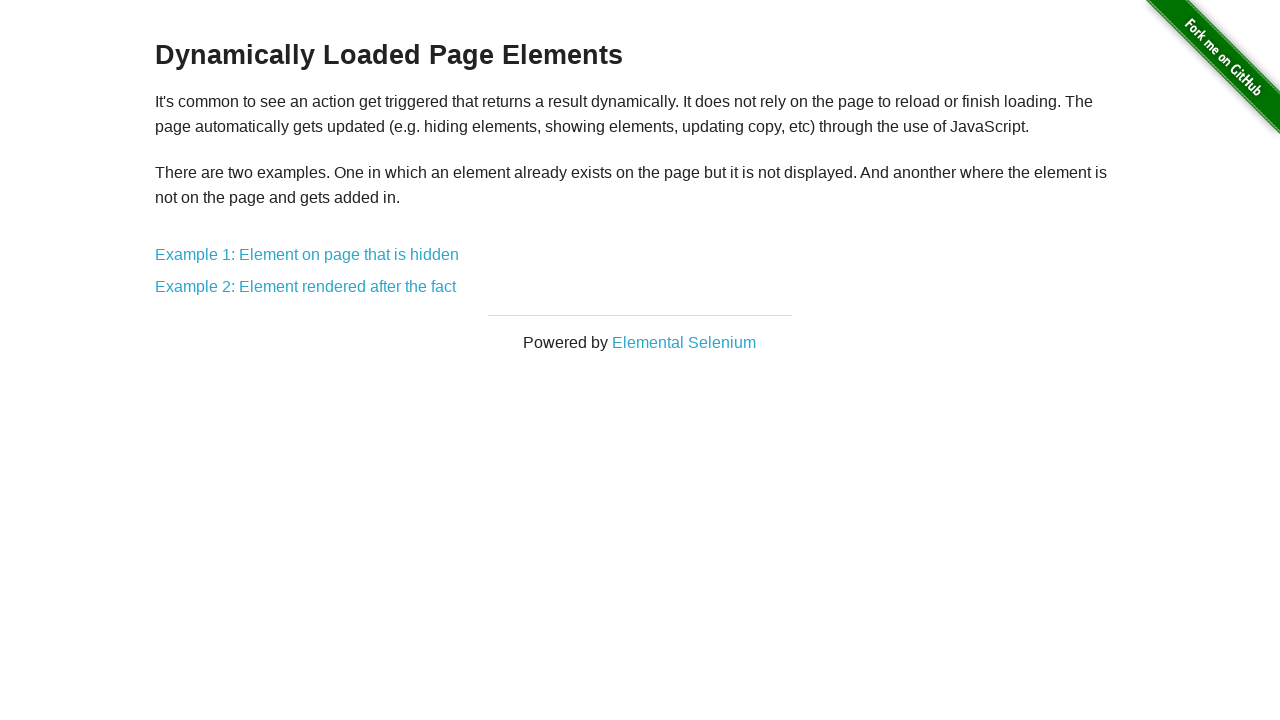

Clicked on 'Example 2: Element rendered after the fact' link at (306, 287) on text='Example 2: Element rendered after the fact'
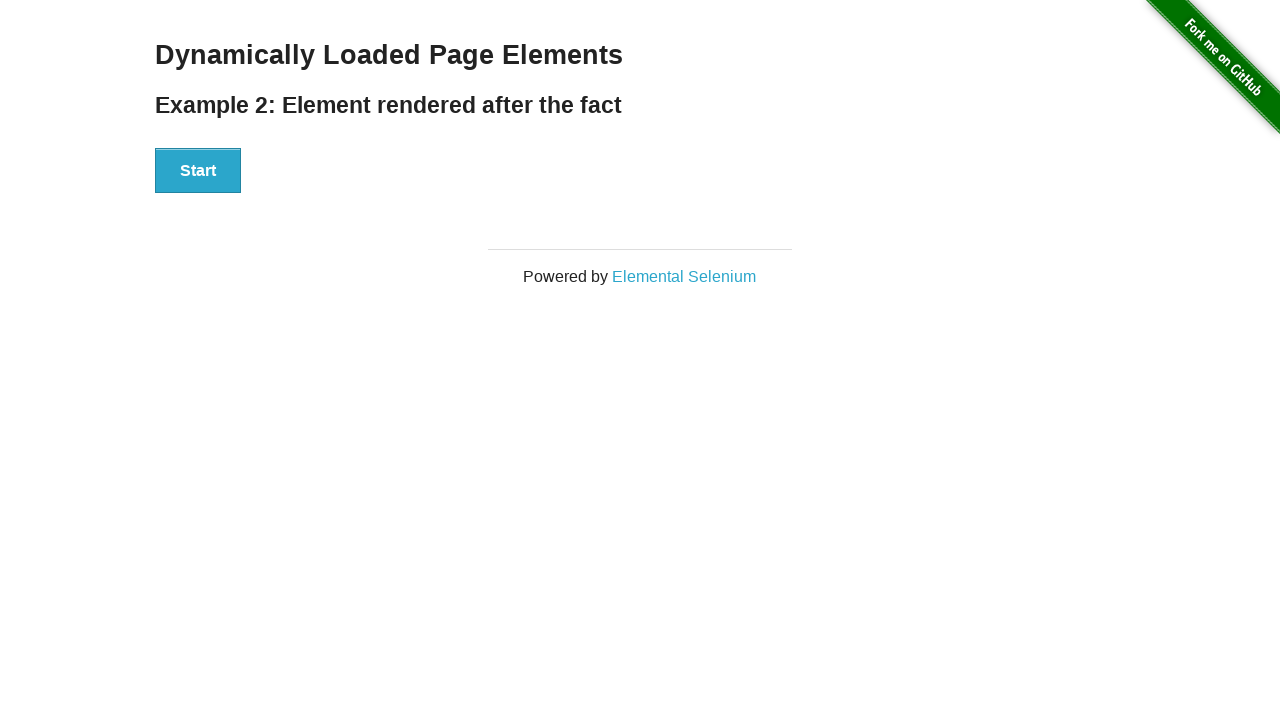

Clicked the Start button to trigger dynamic loading at (198, 171) on xpath=//button[text()='Start']
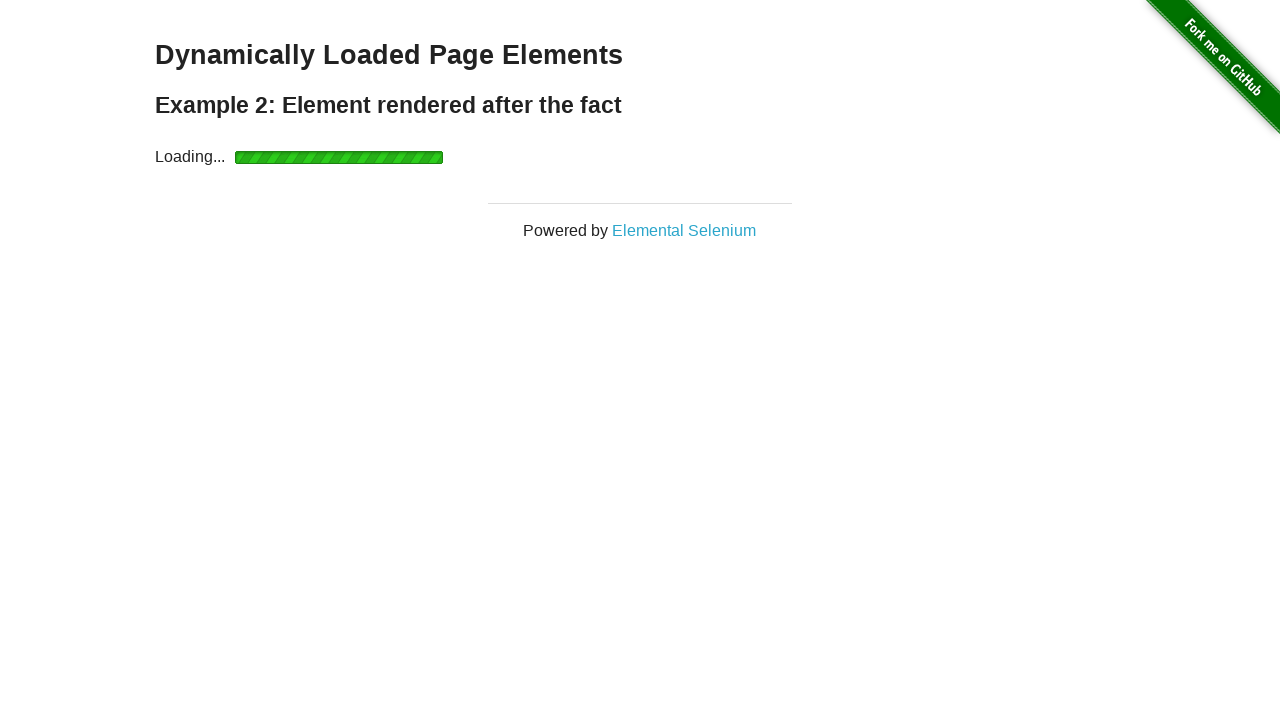

Waited for 'Hello World!' element to appear and become visible
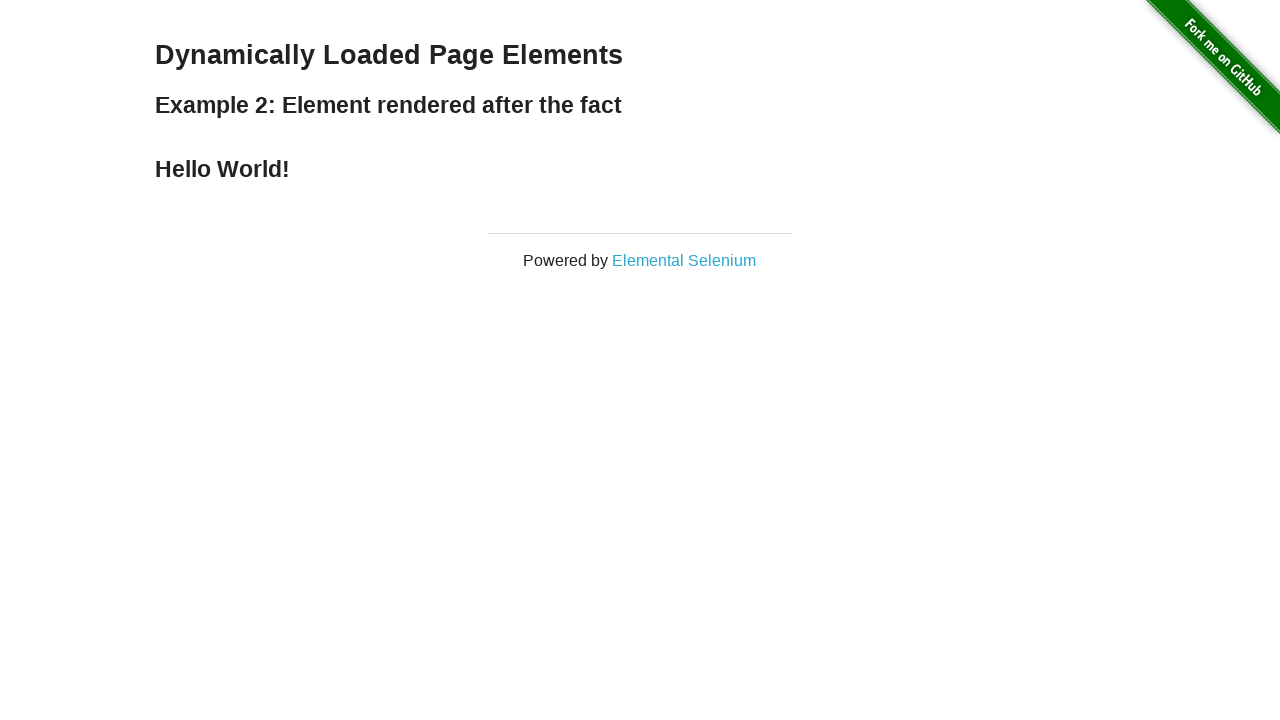

Retrieved element text: 'Hello World!'
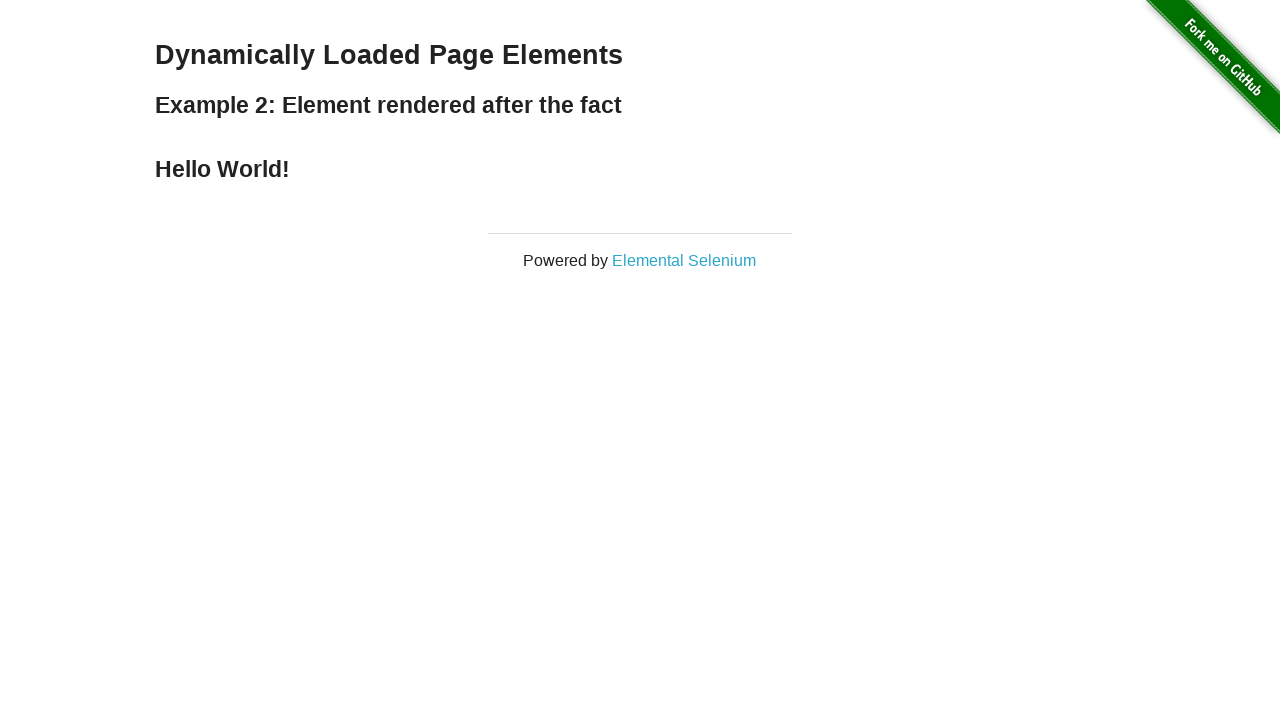

Verified element text matches expected value 'Hello World!'
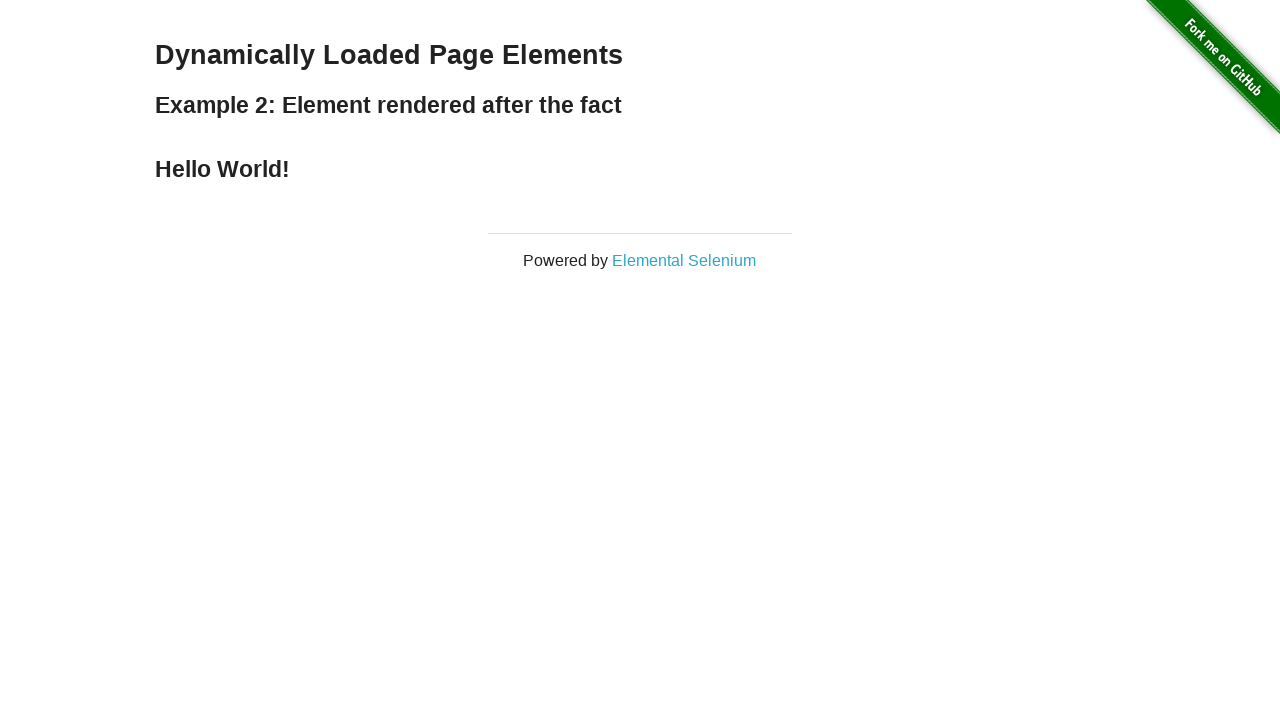

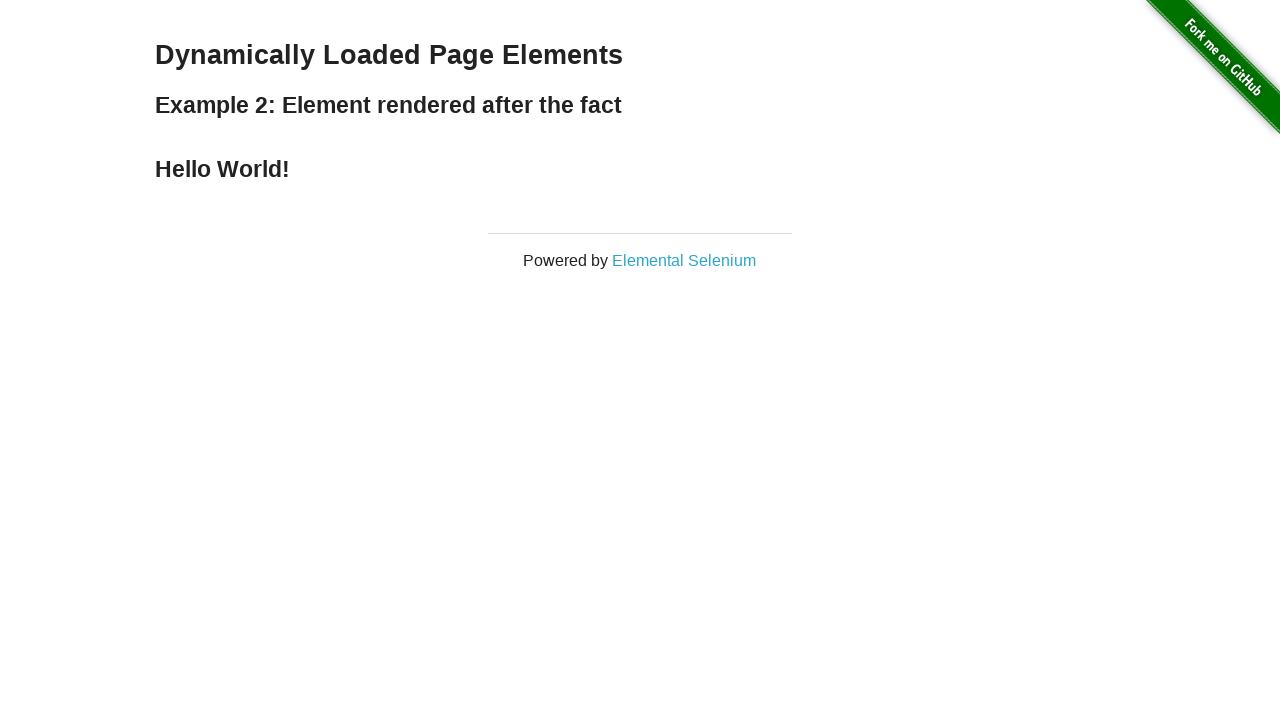